Scrolls to recommended items section, adds a recommended product to cart, and verifies it appears in the cart

Starting URL: https://automationexercise.com

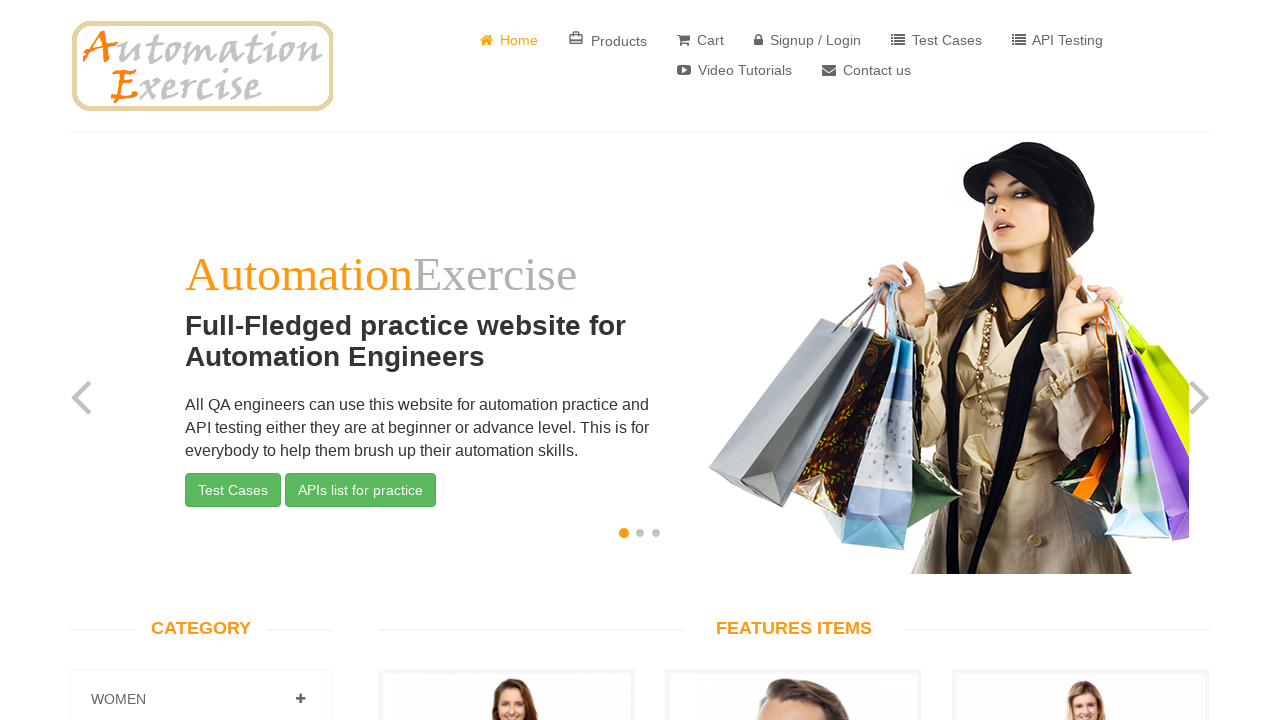

Waited for recommended items section to load
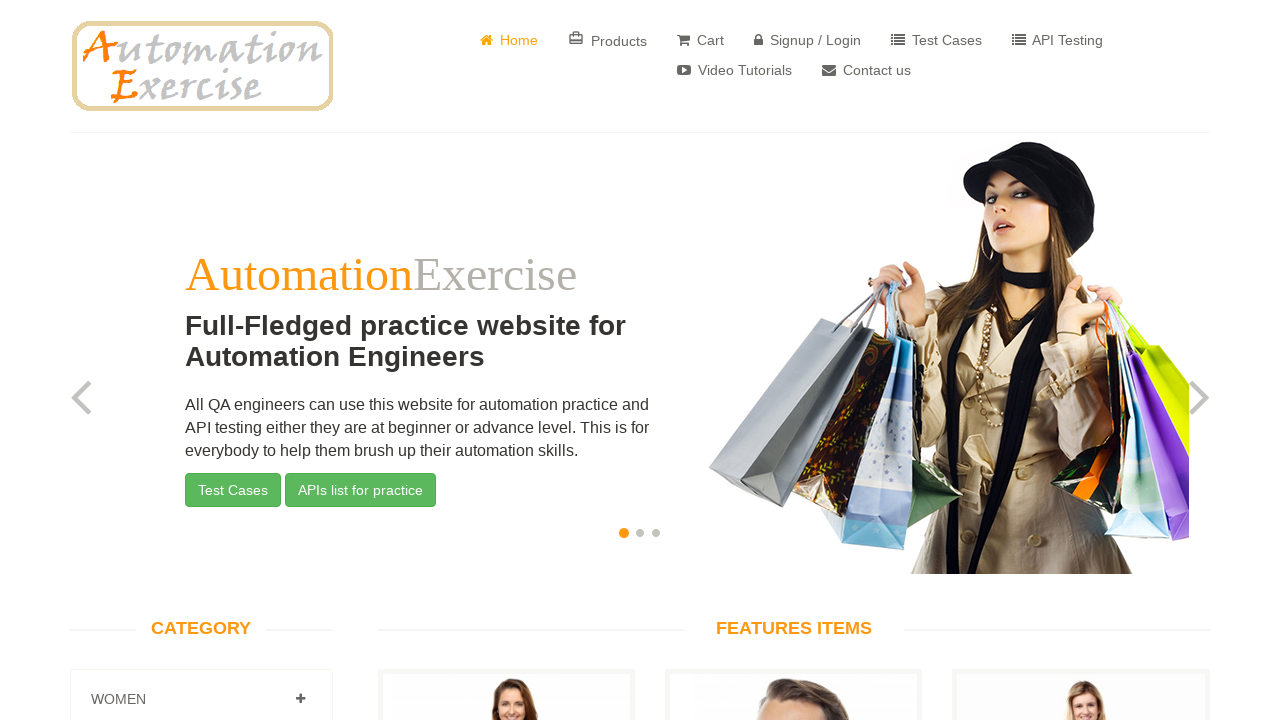

Clicked 'Add to cart' button on first recommended product at (506, 360) on div:nth-child(2) > div > .product-image-wrapper > .single-products > .productinf
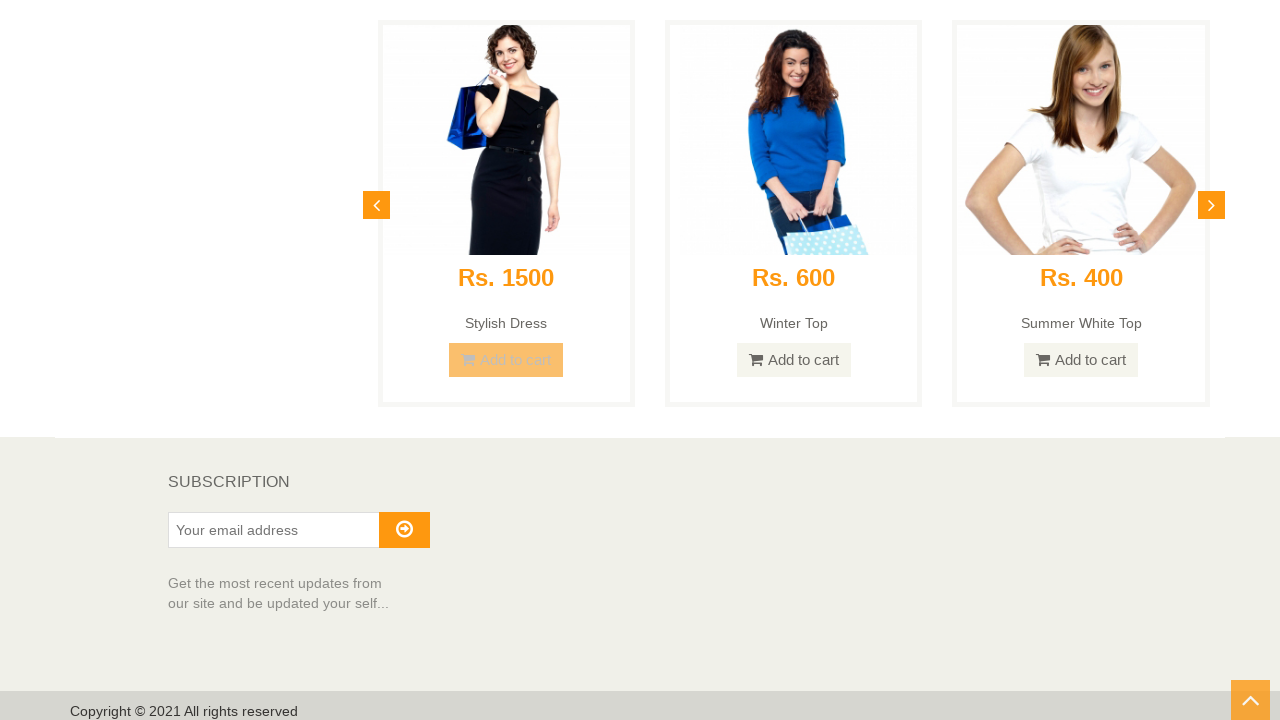

Clicked 'View Cart' link at (640, 242) on internal:role=link[name="View Cart"i]
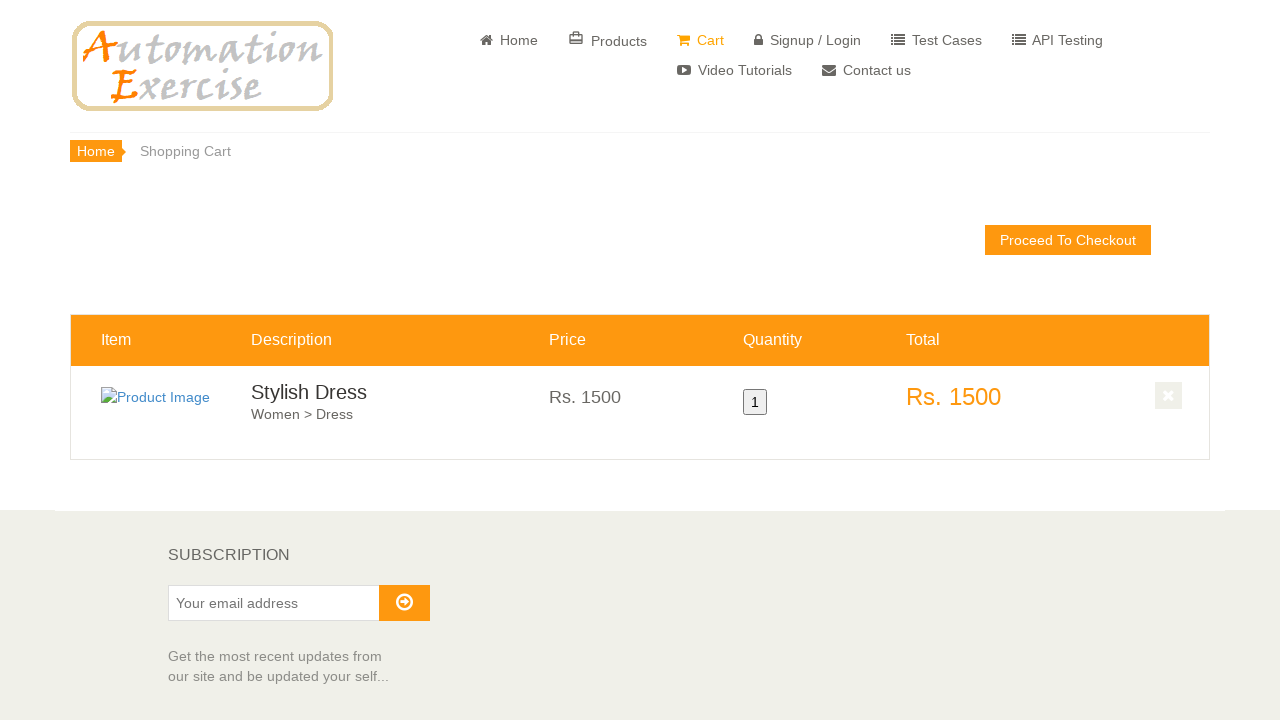

Verified 'Stylish Dress' product appears in cart
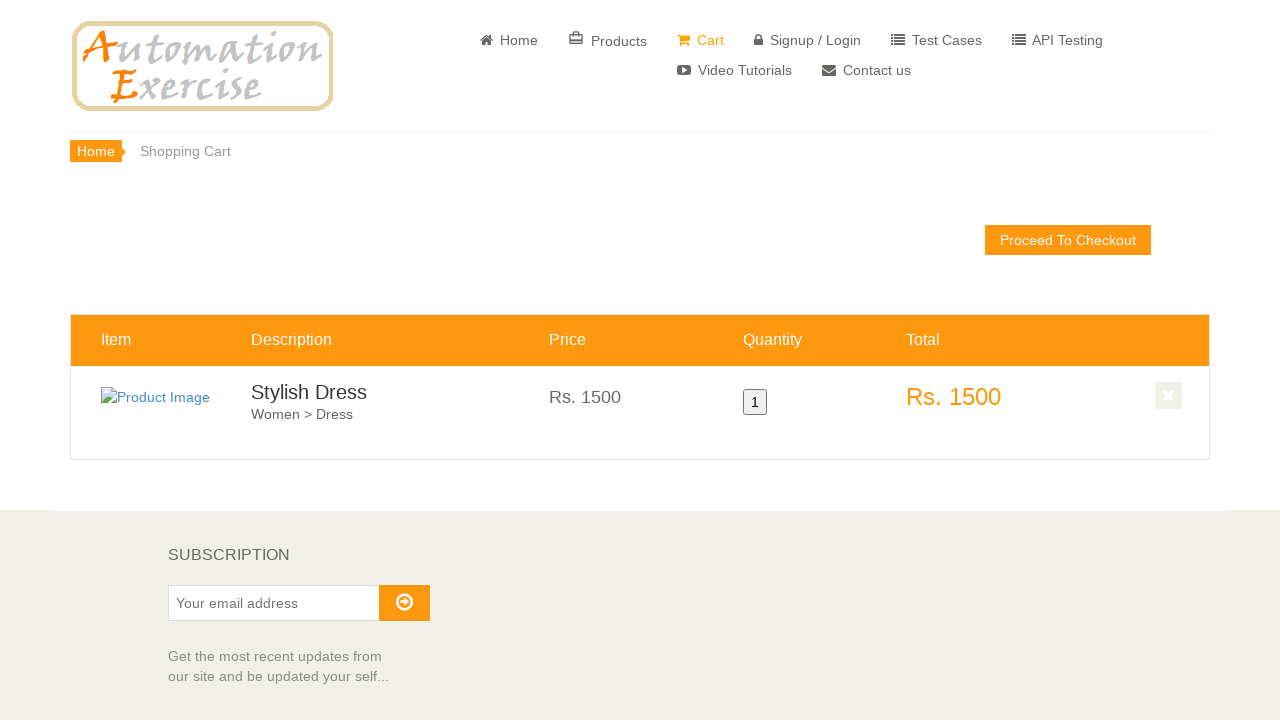

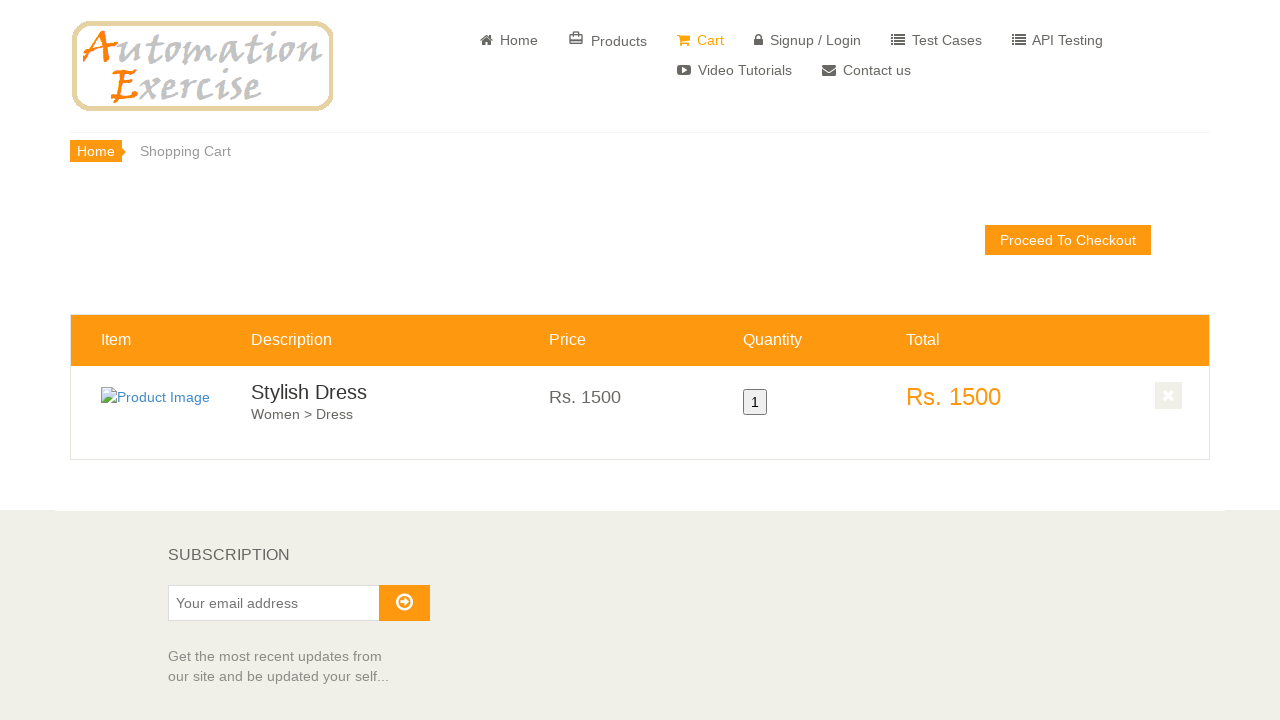